Tests handling of a prompt dialog by clicking the prompt button, entering a name, and verifying the greeting message

Starting URL: https://testautomationpractice.blogspot.com/

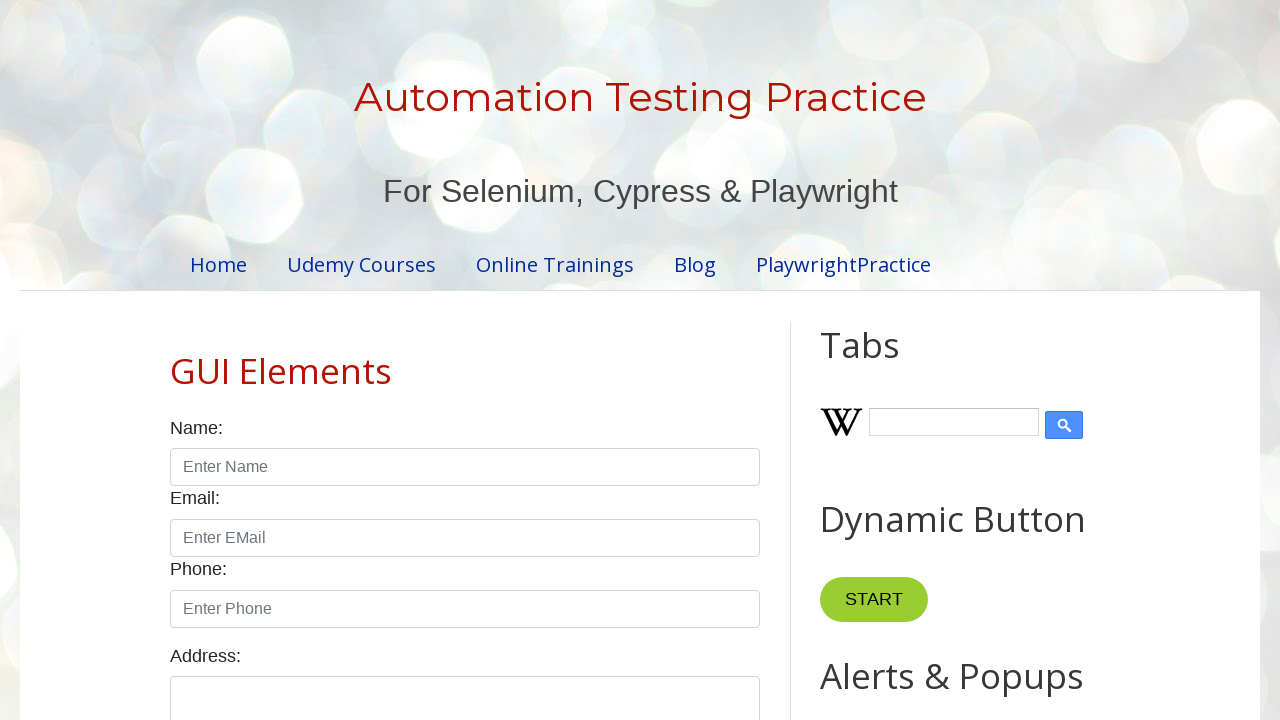

Set up dialog event handler for prompt dialogs
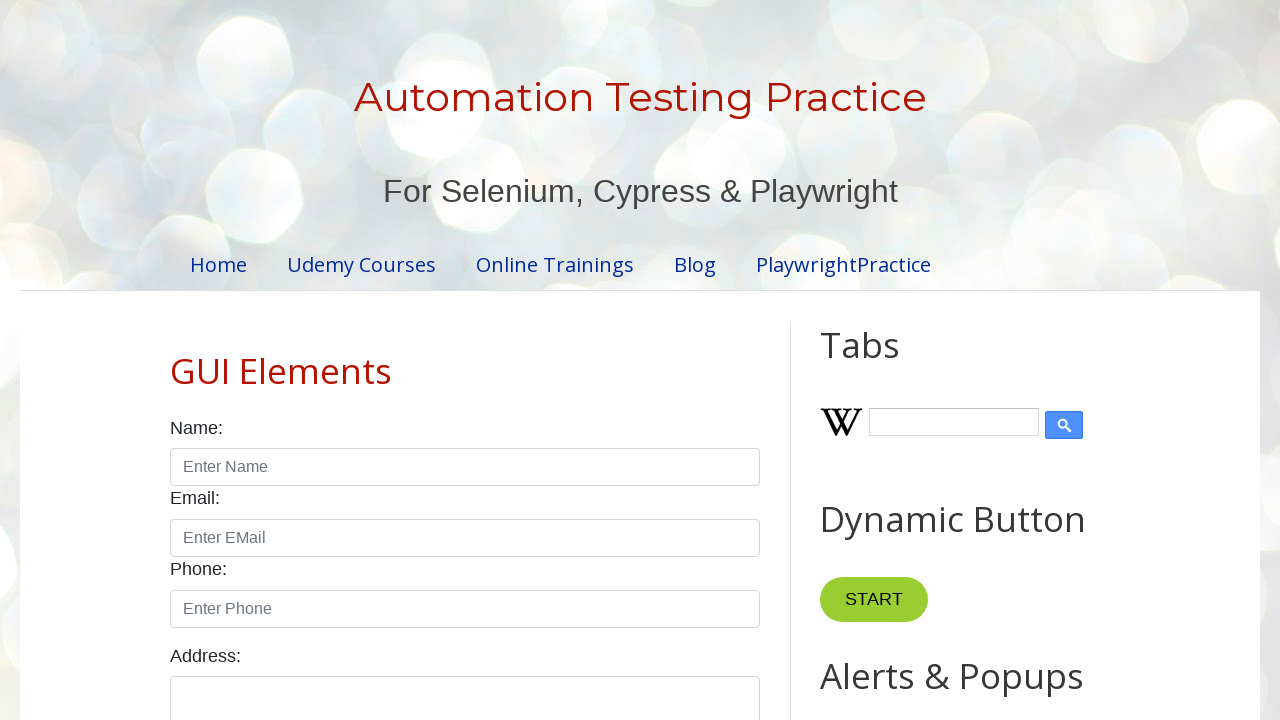

Clicked prompt button to trigger prompt dialog at (890, 360) on #promptBtn
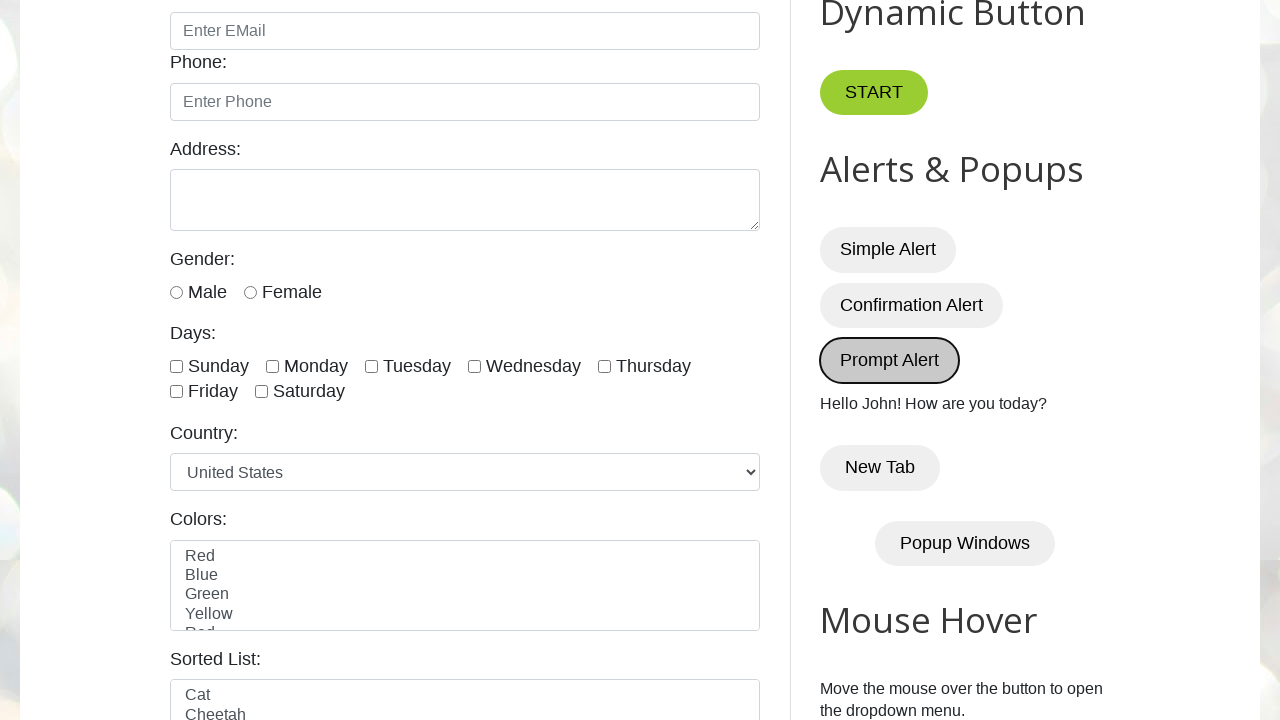

Waited for greeting message element to appear
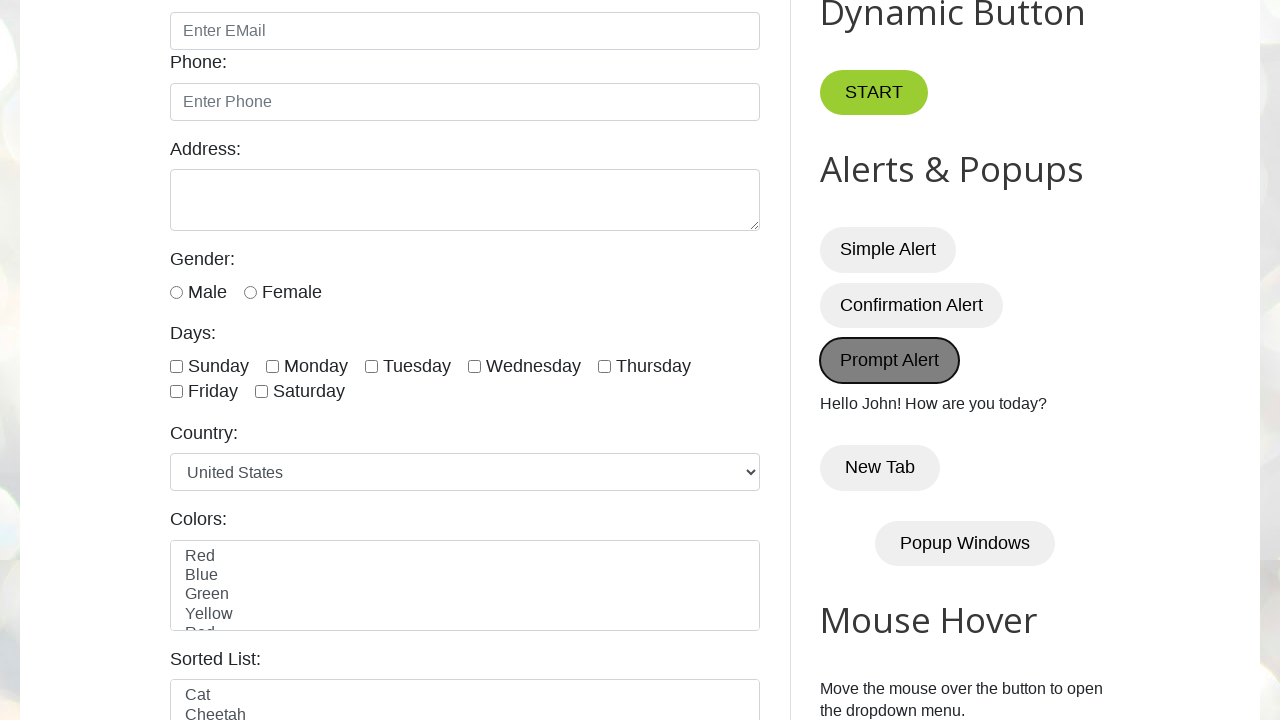

Verified greeting message displays 'Hello John! How are you today?'
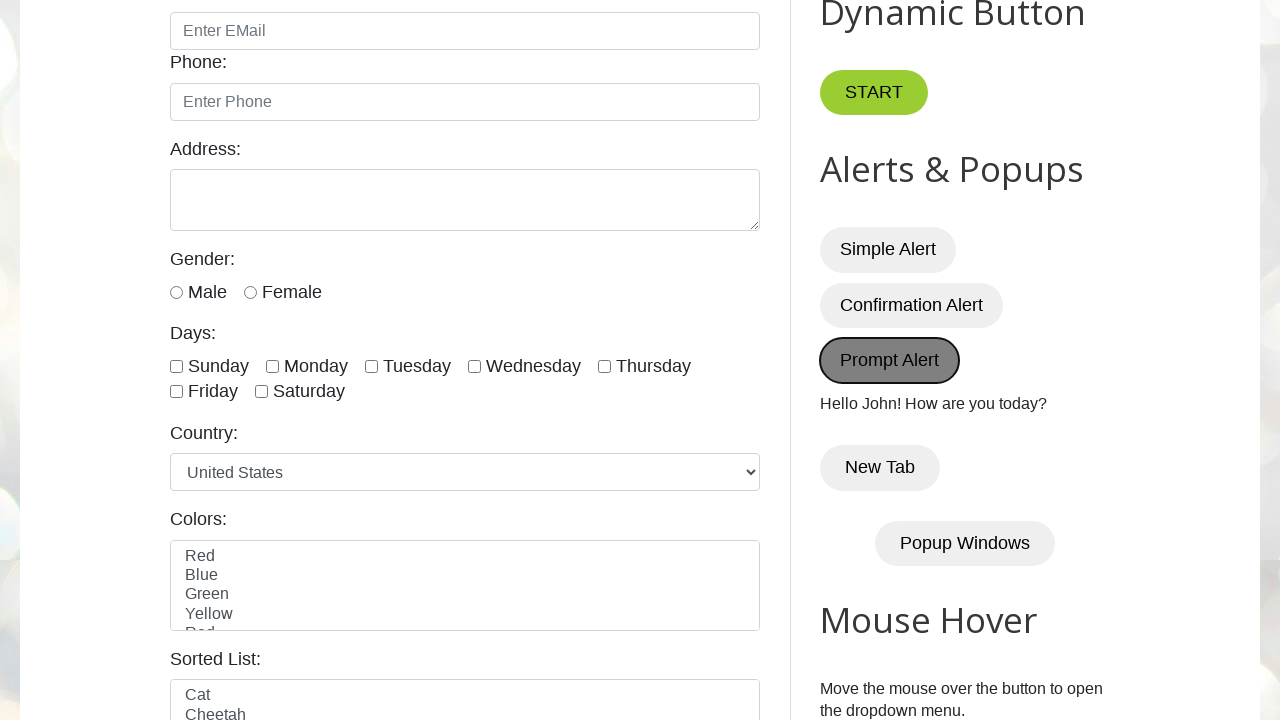

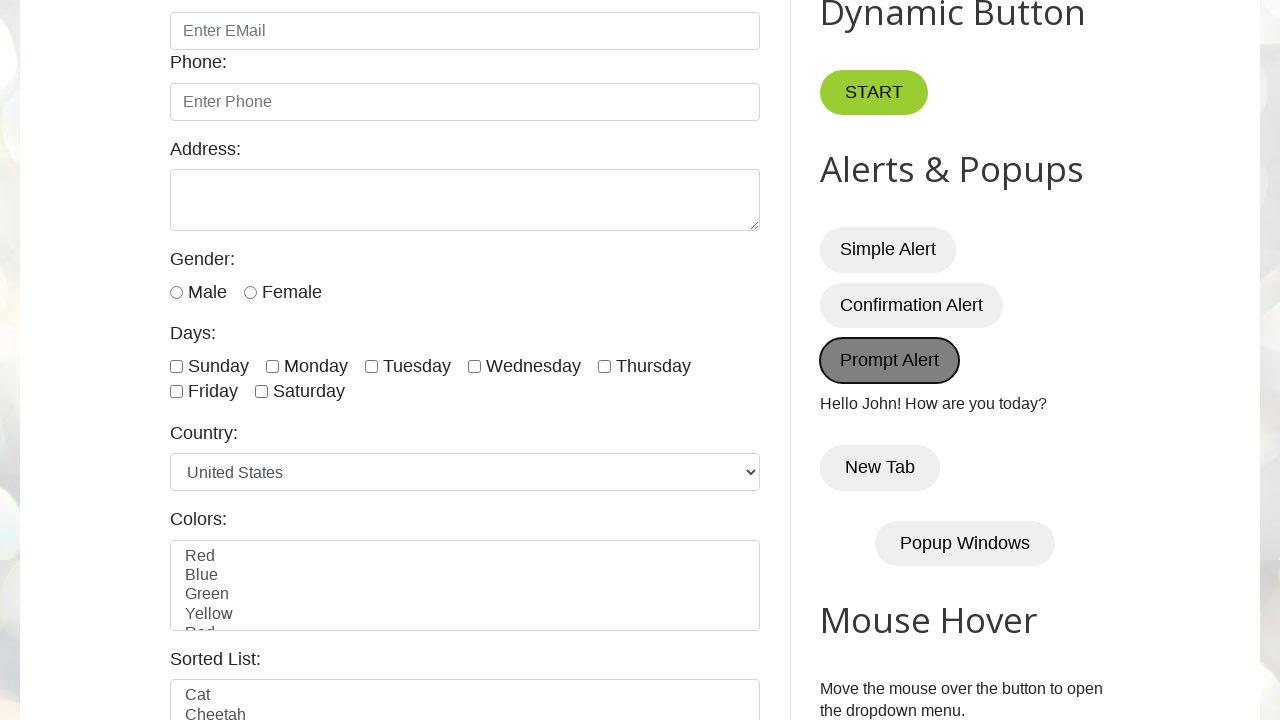